Tests search functionality by searching for a term that returns results and verifying that result sections are displayed

Starting URL: https://playwright.dev

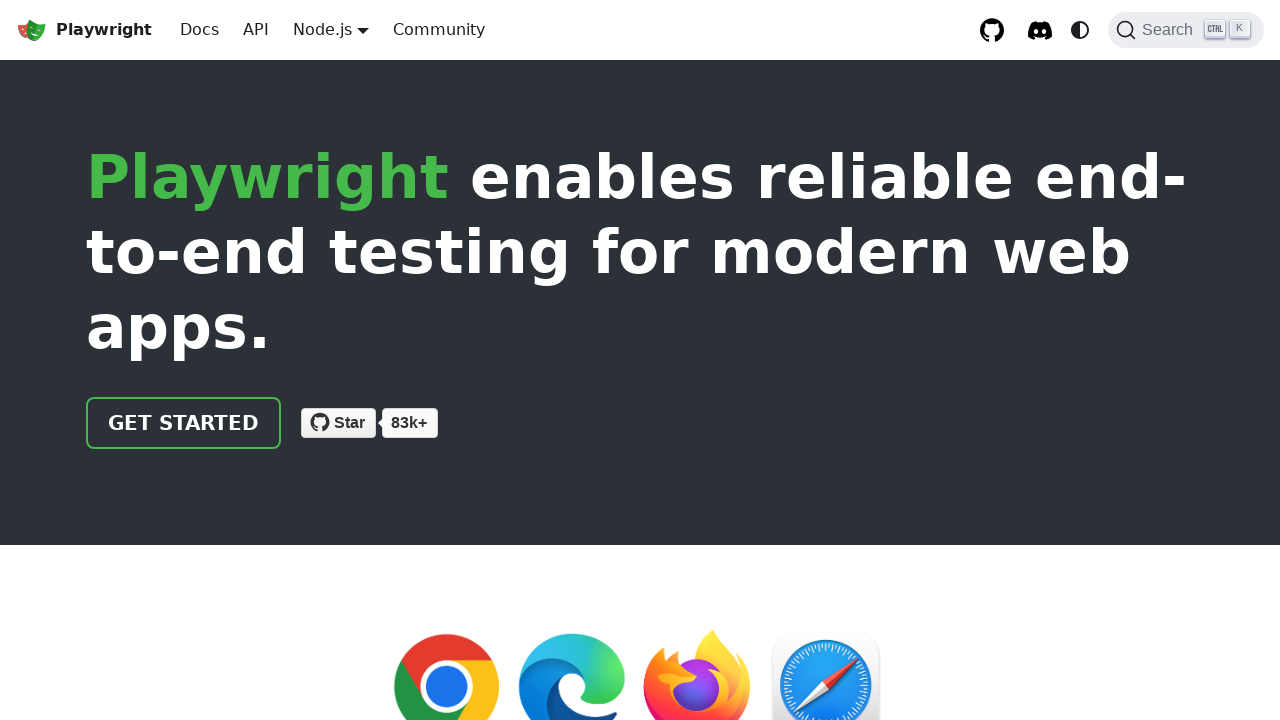

Clicked search button to open search modal at (1186, 30) on internal:role=button[name="Search"i]
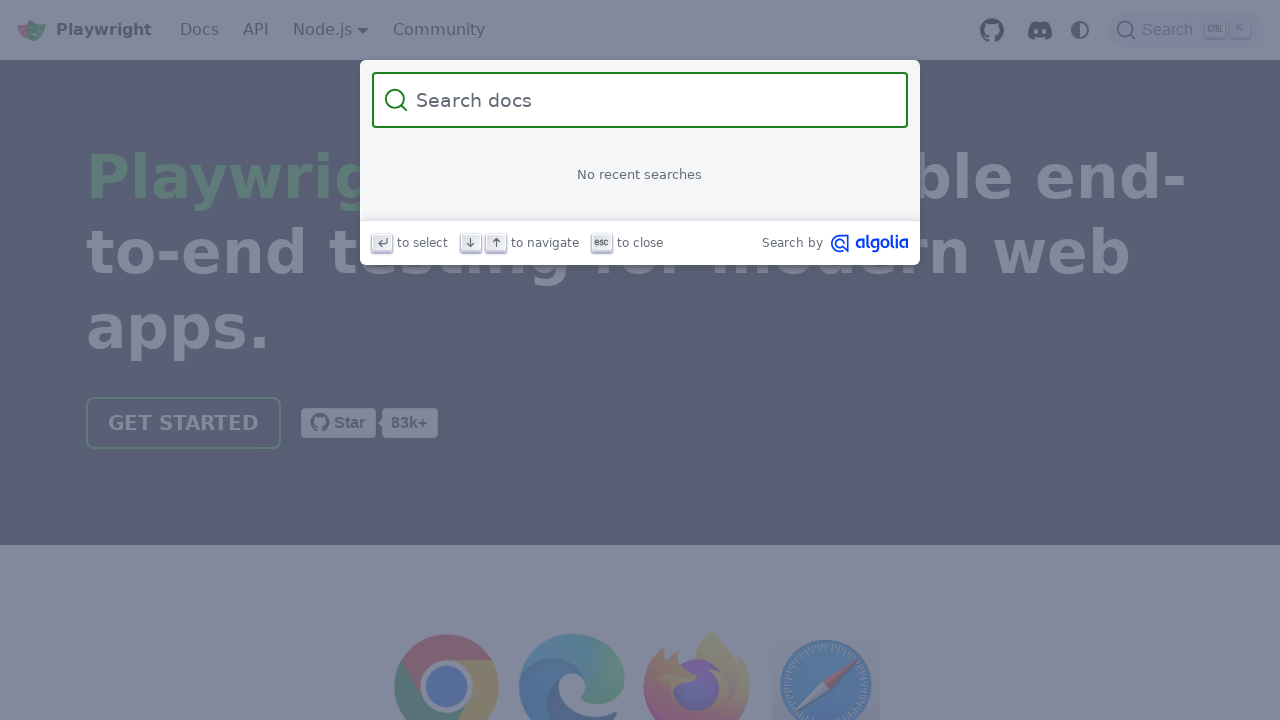

Clicked search input field at (652, 100) on internal:attr=[placeholder="Search docs"i]
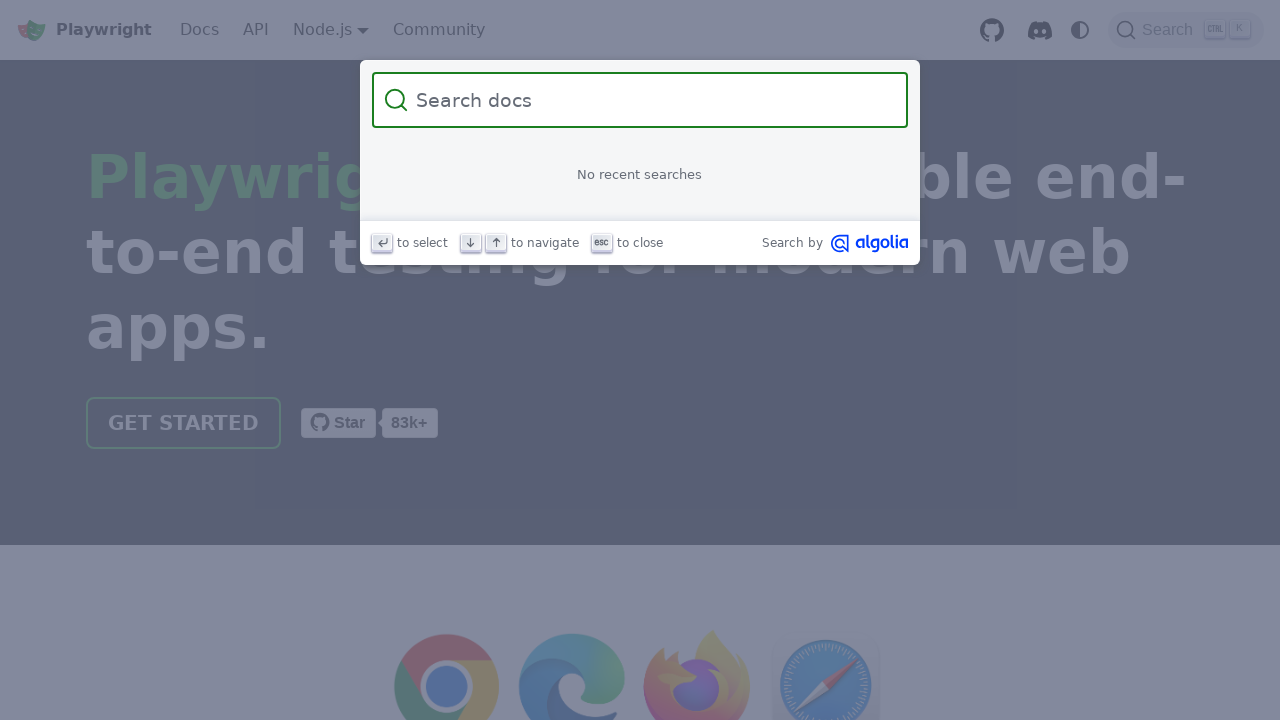

Filled search box with 'havetext' on internal:attr=[placeholder="Search docs"i]
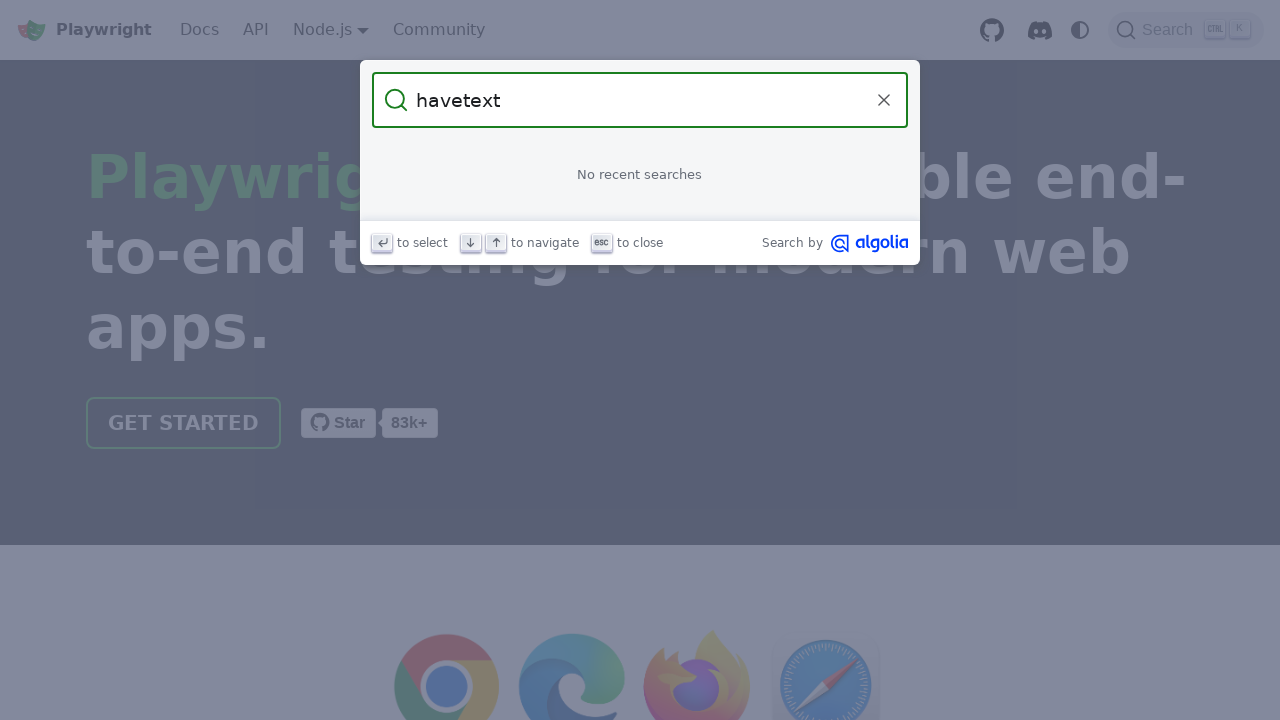

Search results loaded and appeared
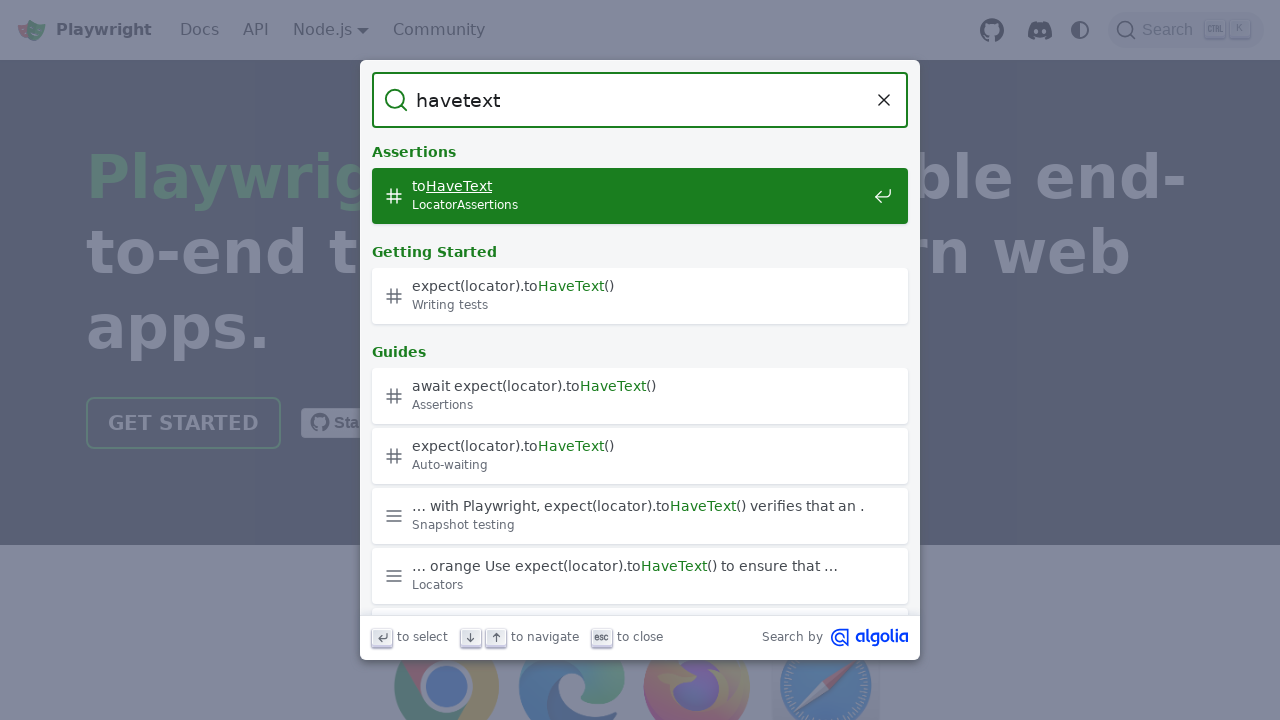

Verified search returned 7 result section(s)
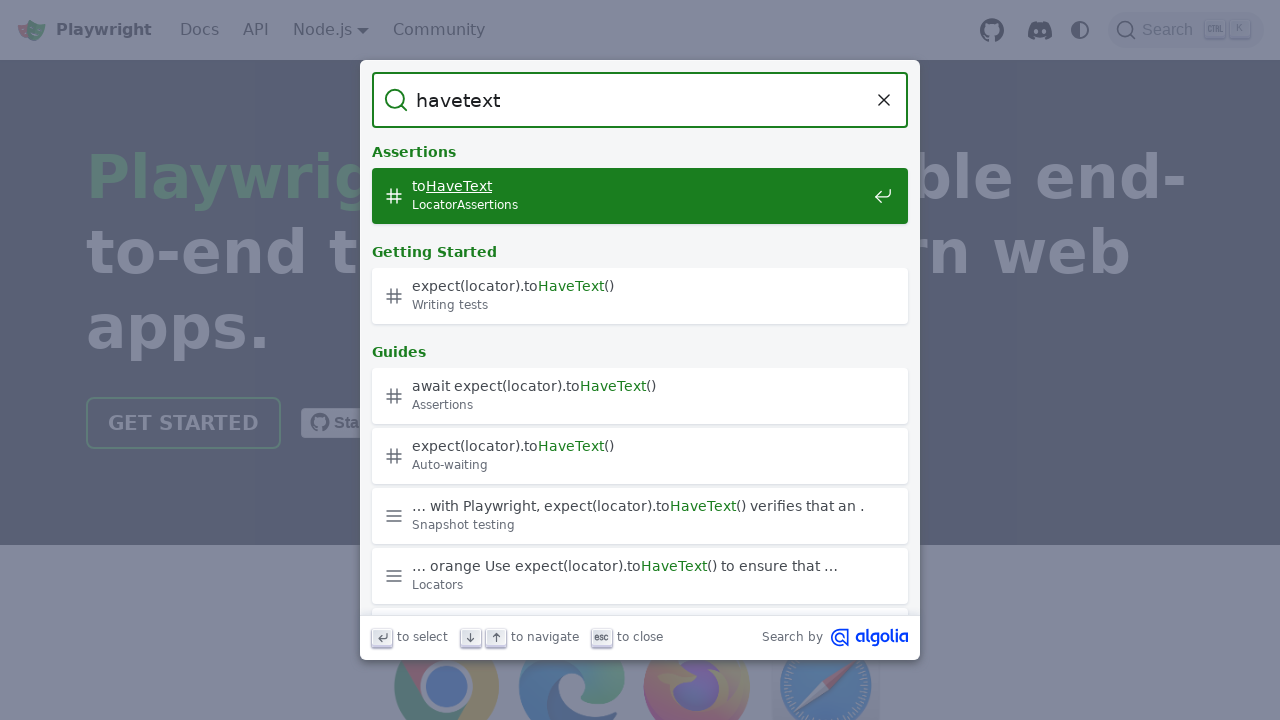

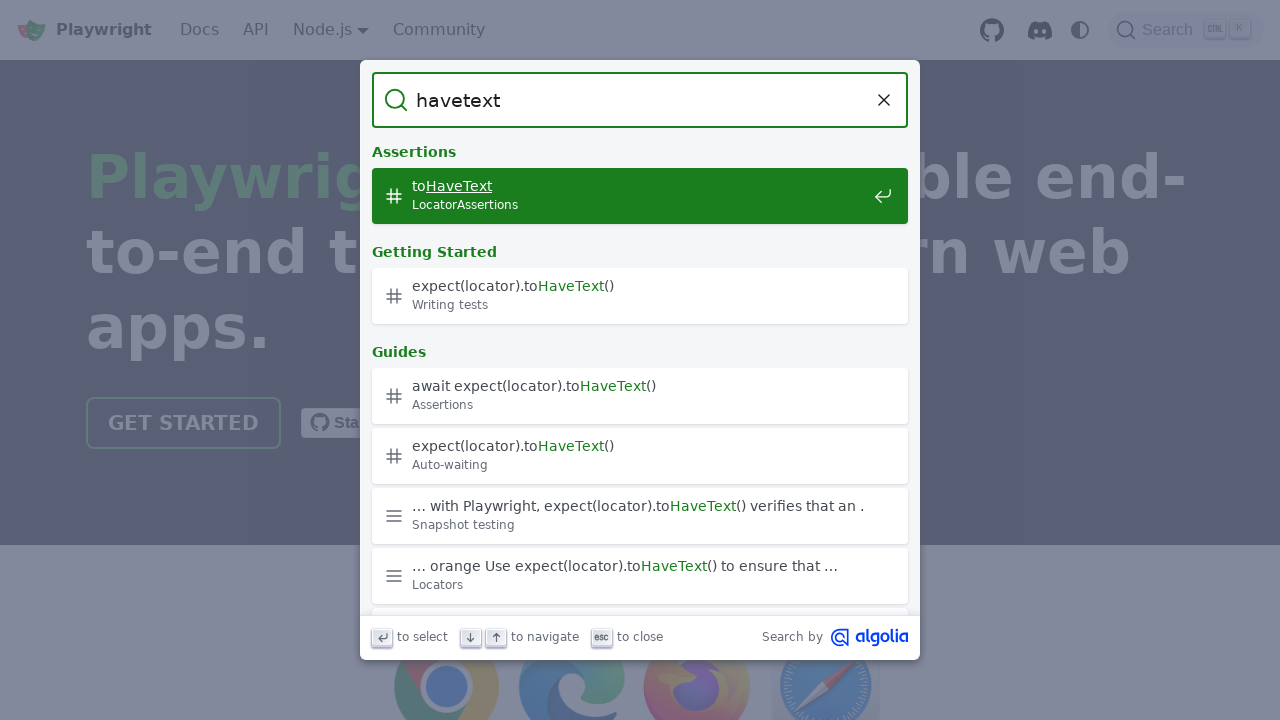